Navigates to the Browse Languages Y page and verifies the table headers are Language, Author, Date, Comments, Rate

Starting URL: https://www.99-bottles-of-beer.net

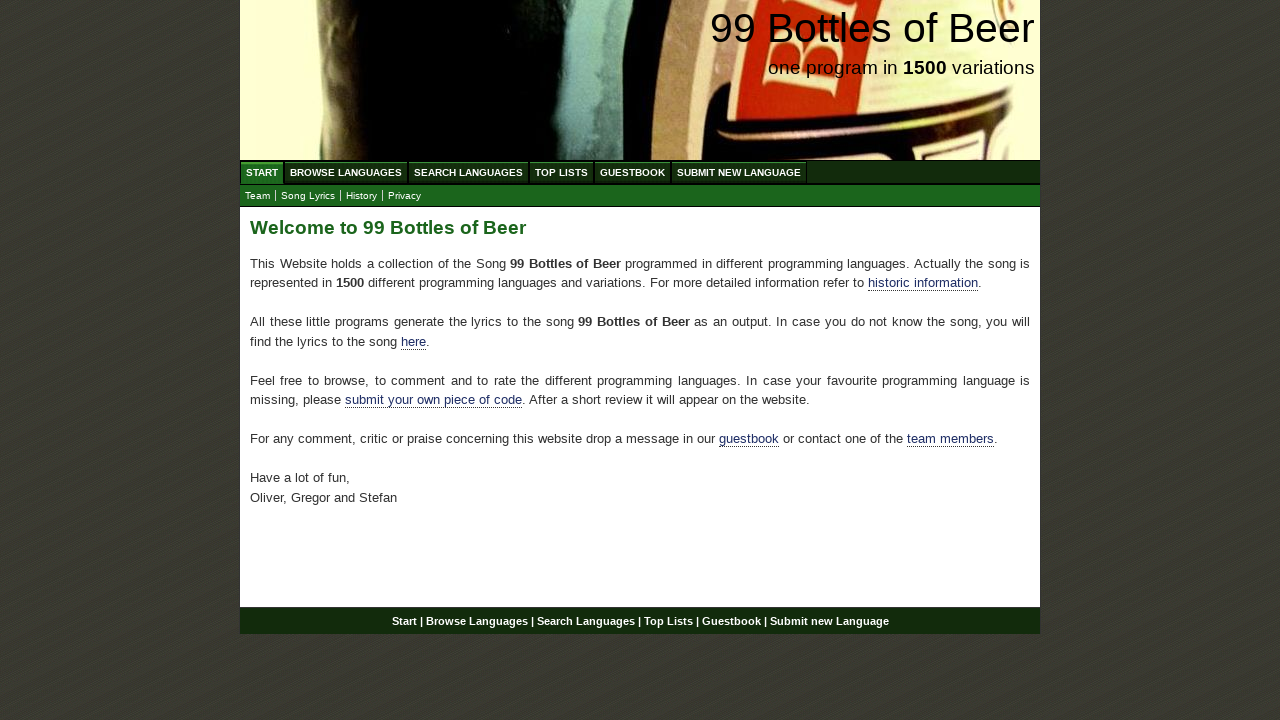

Clicked Browse Languages menu at (346, 172) on text=Browse Languages
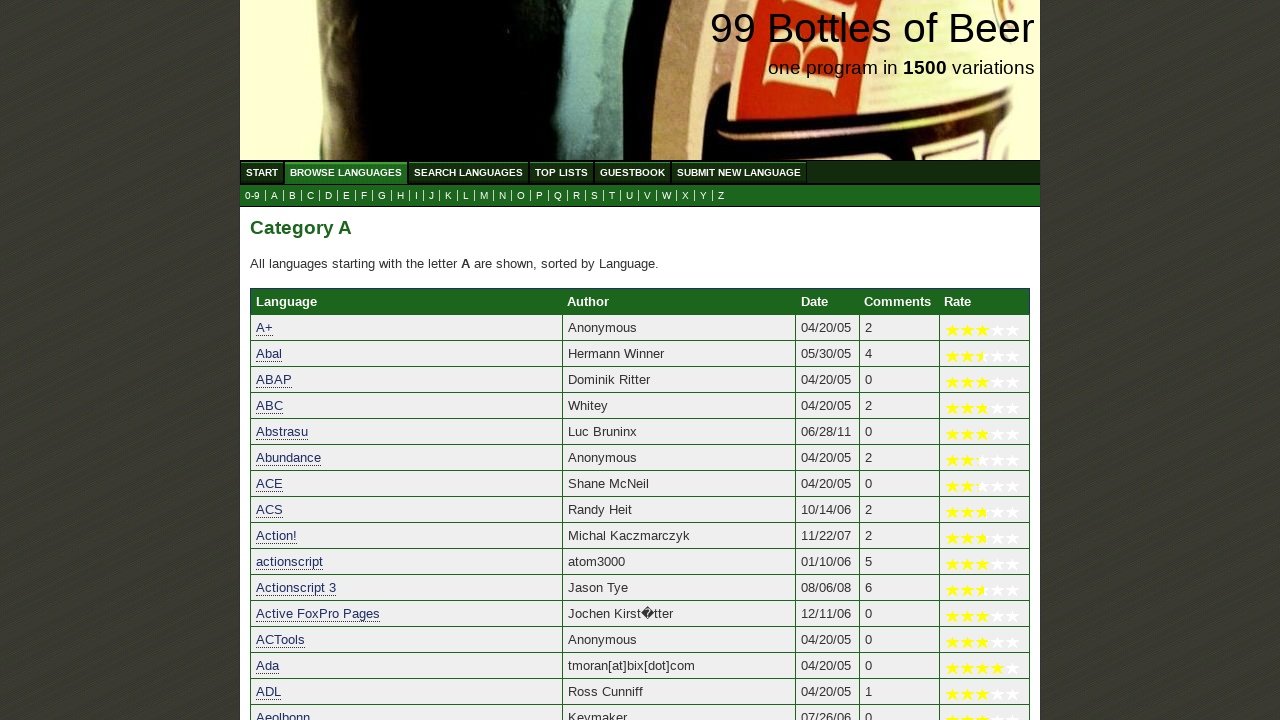

Clicked Y submenu link to navigate to Browse Languages Y page at (704, 196) on a[href='y.html']
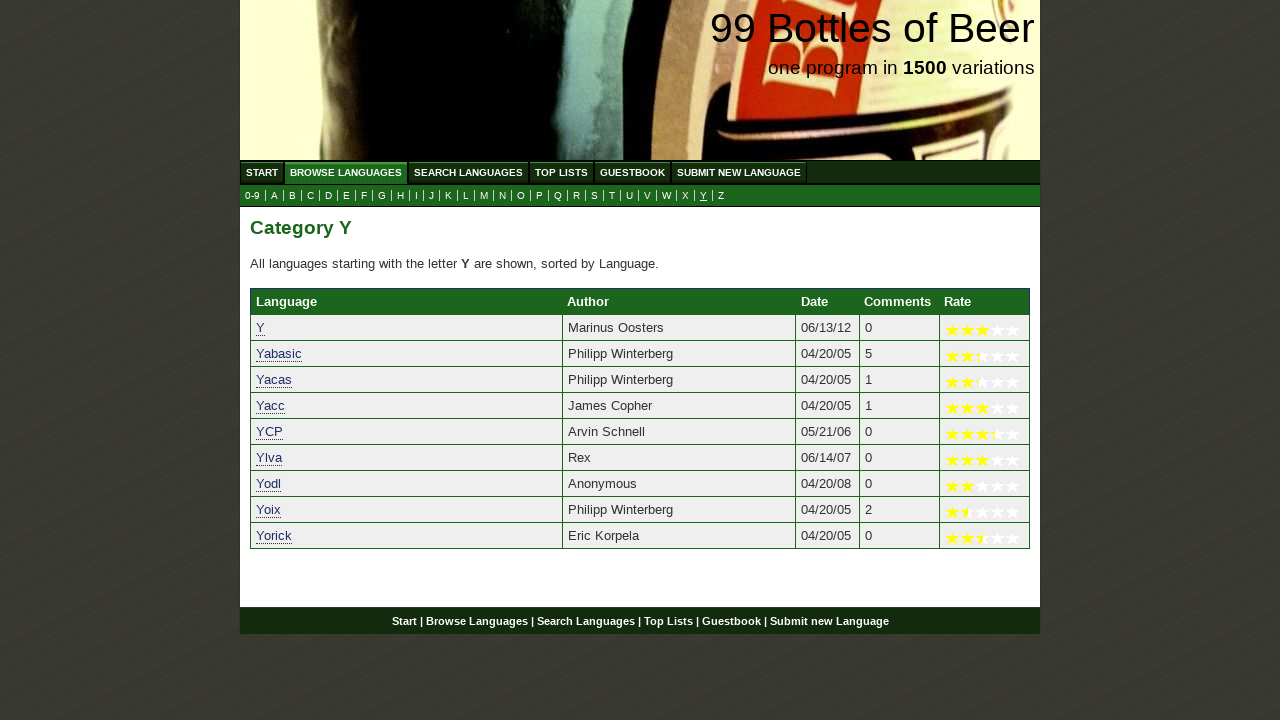

Table loaded on Browse Languages Y page
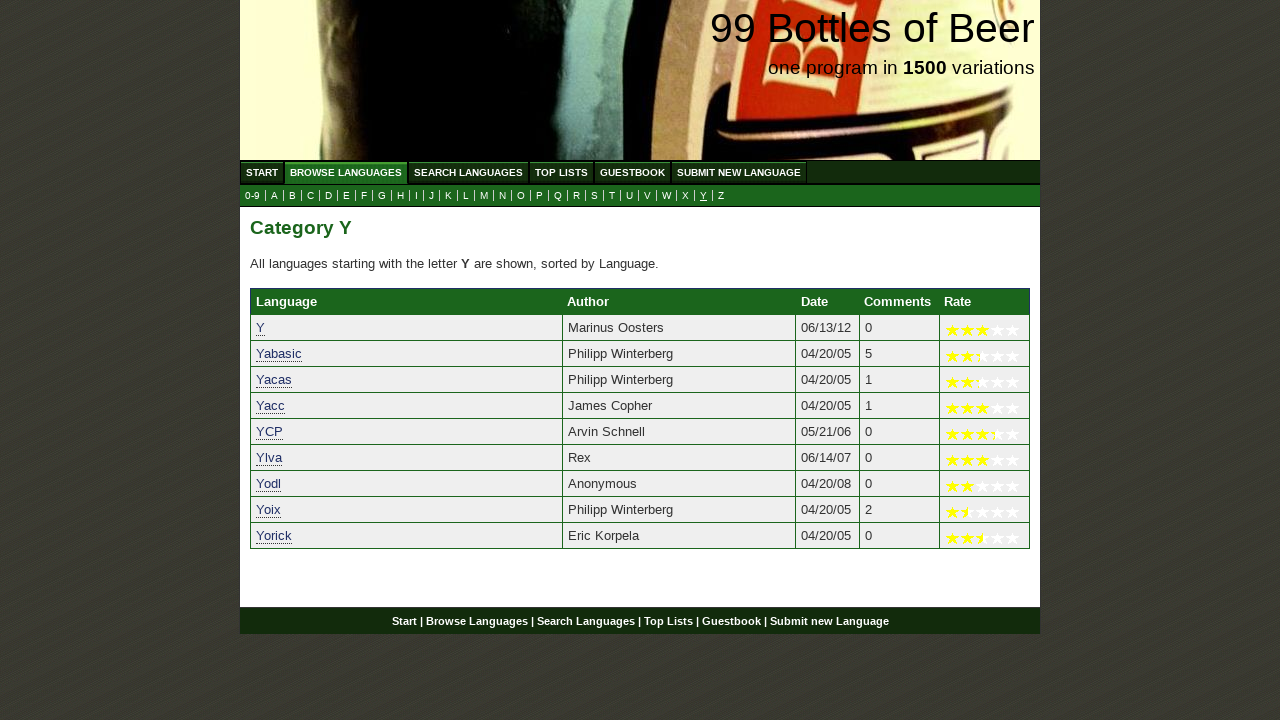

Retrieved table header names
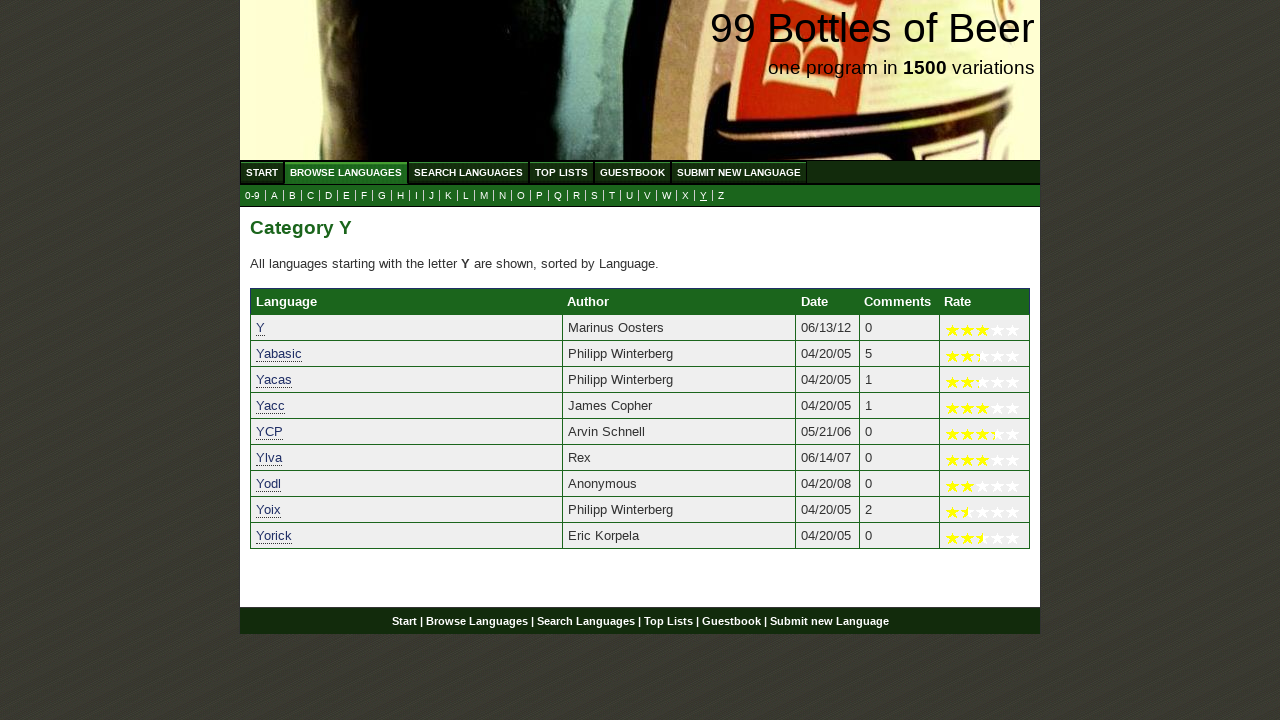

Verified table headers match expected values: Language, Author, Date, Comments, Rate
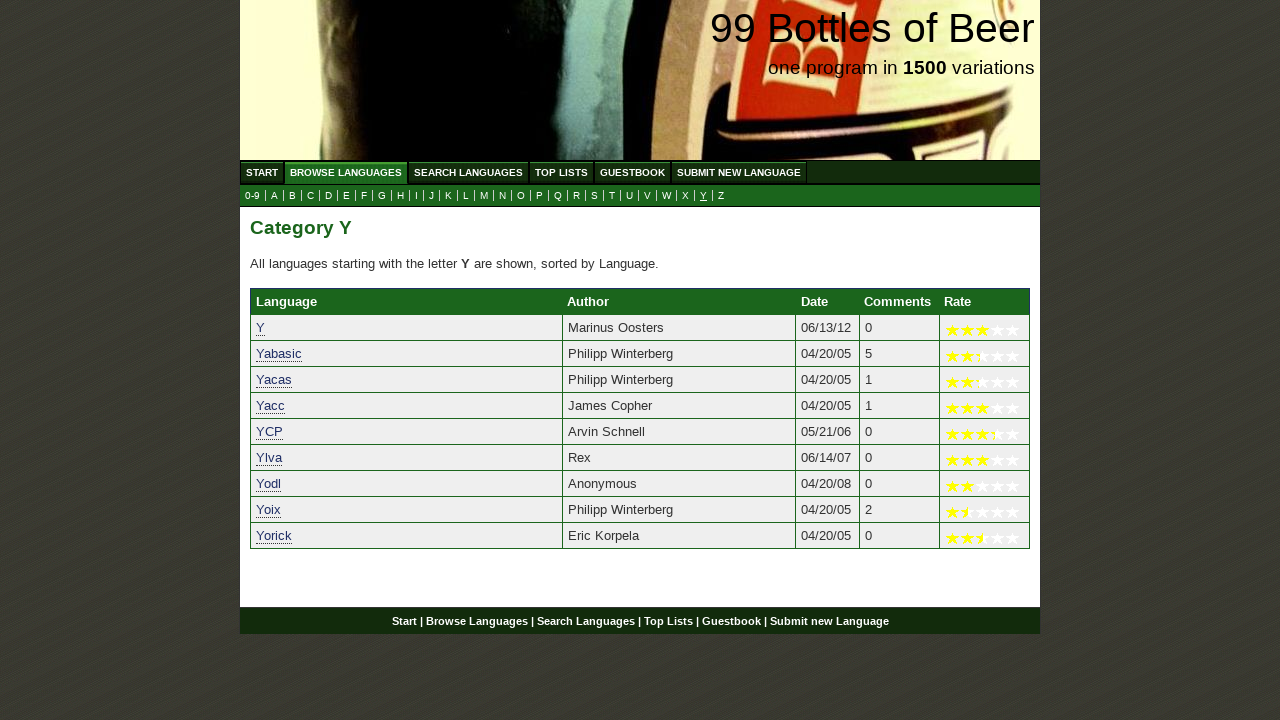

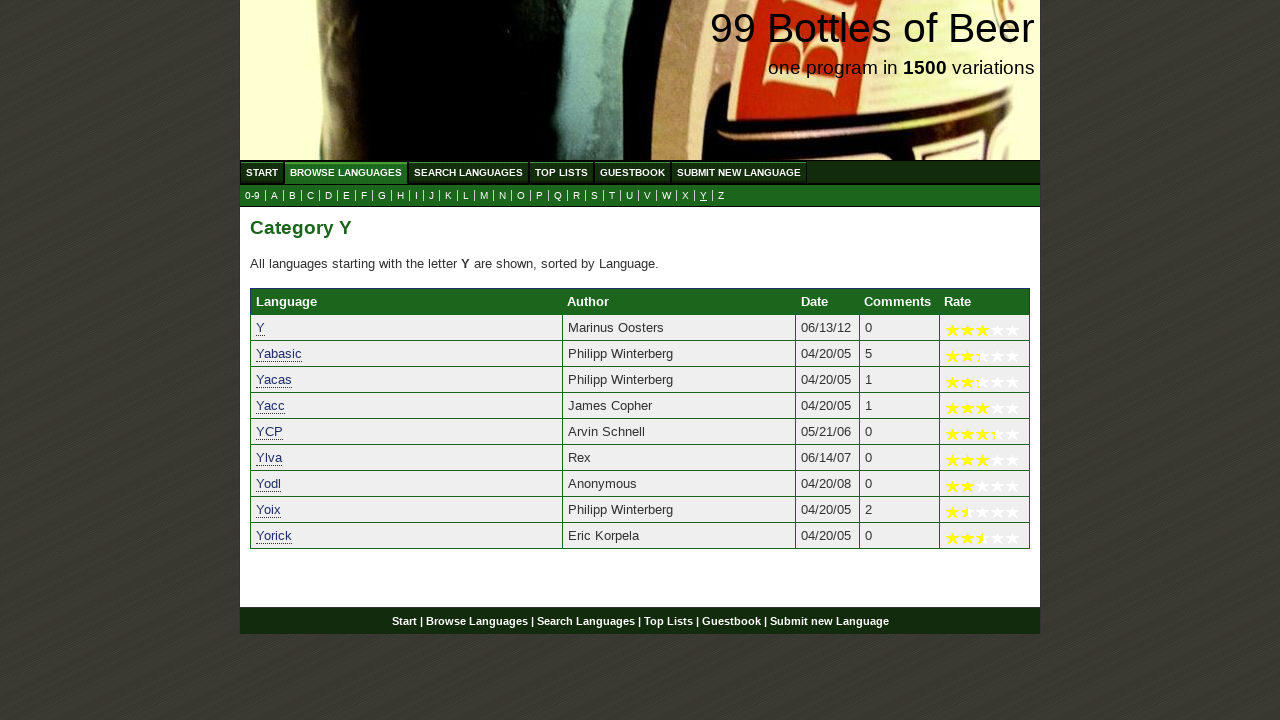